Fills out a text form with user name, email, and address information

Starting URL: https://demoqa.com/text-box

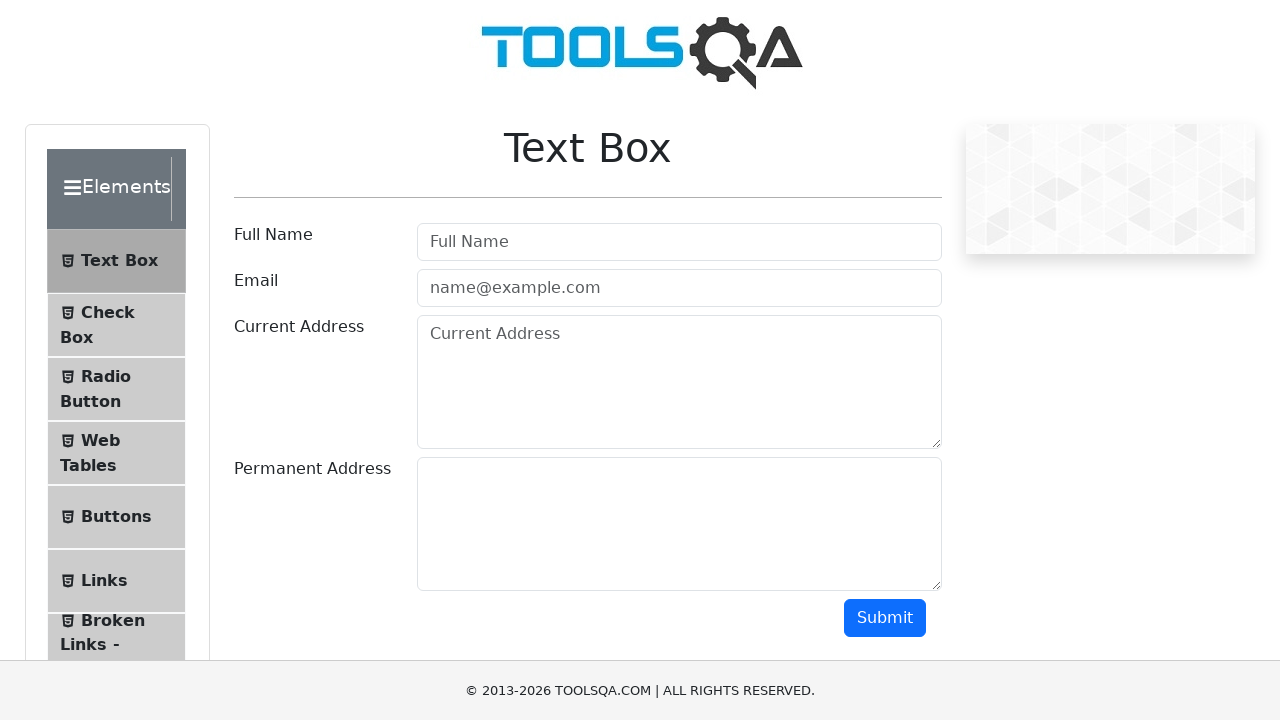

Filled username field with 'Michael Davis' on #userName
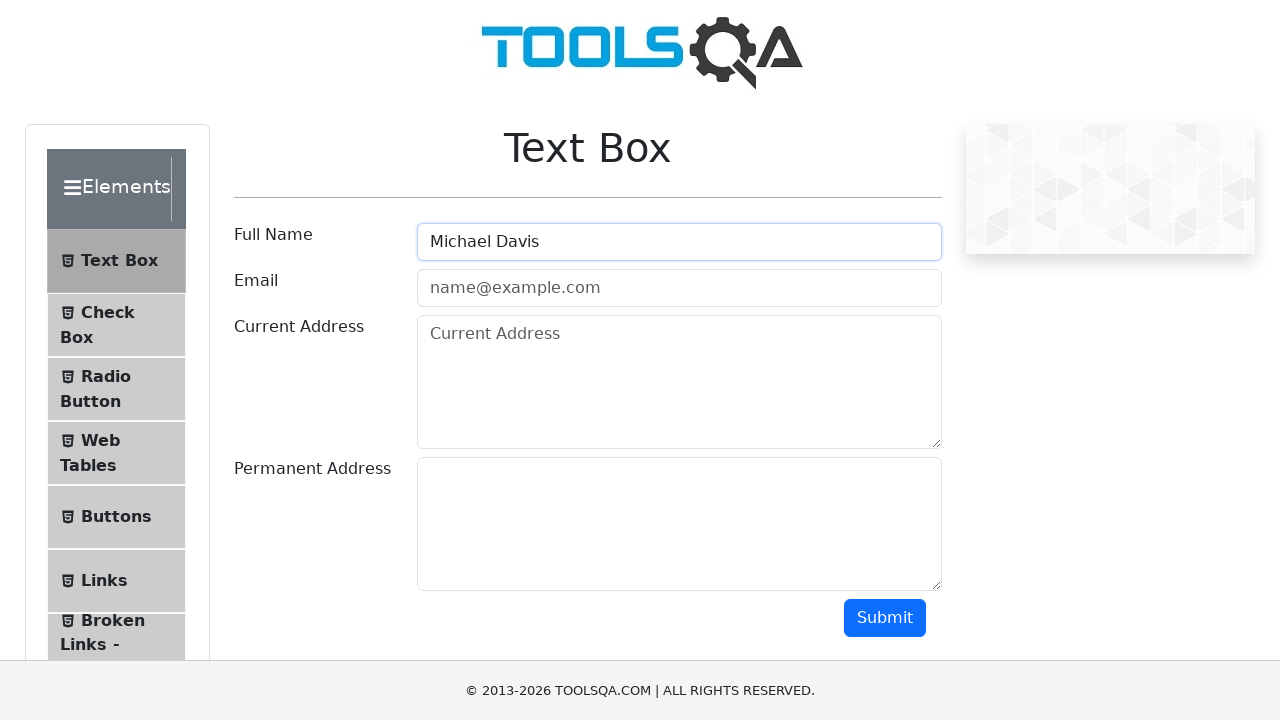

Filled email field with 'michael.davis@example.com' on #userEmail
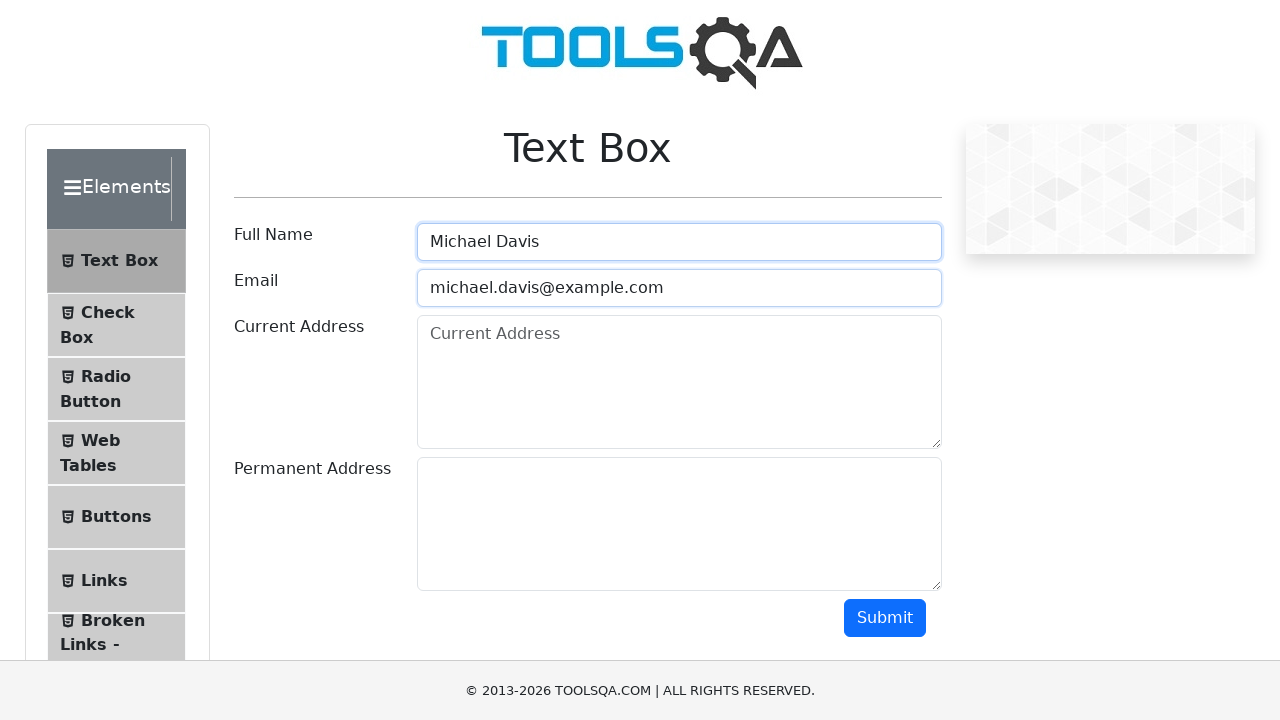

Filled current address field with '789 Elm Street, Boston, MA 02134' on #currentAddress
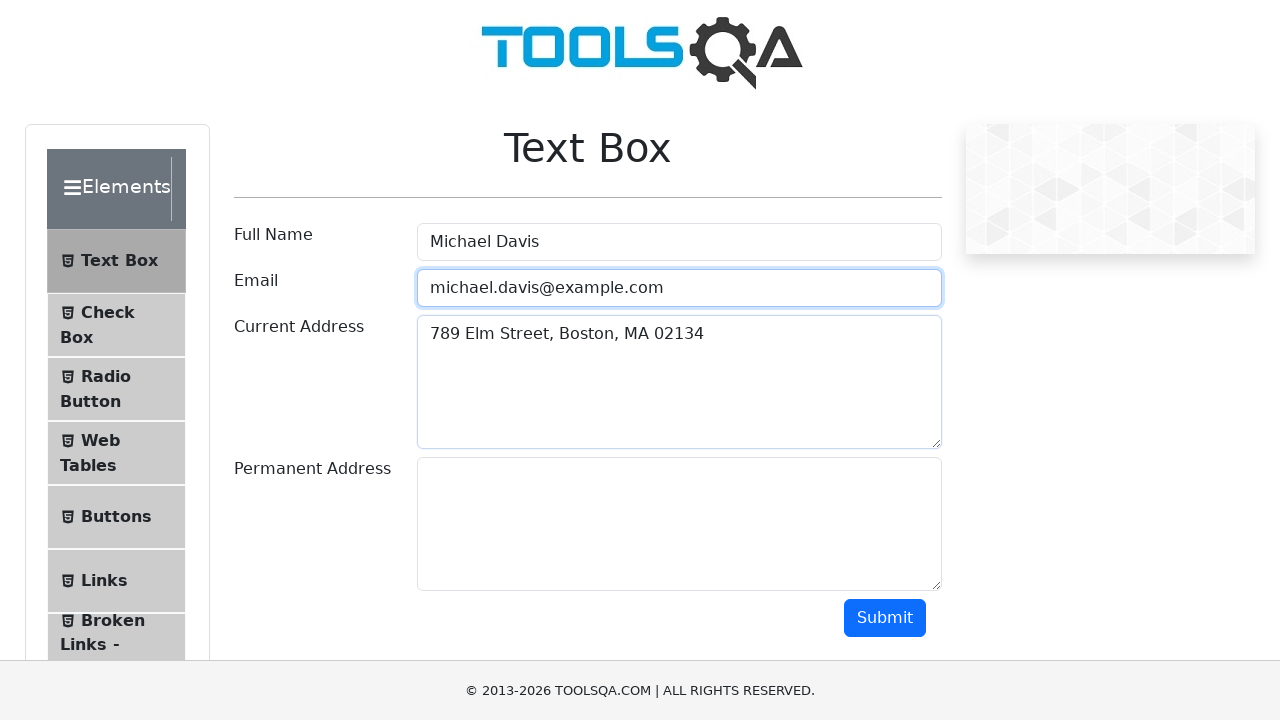

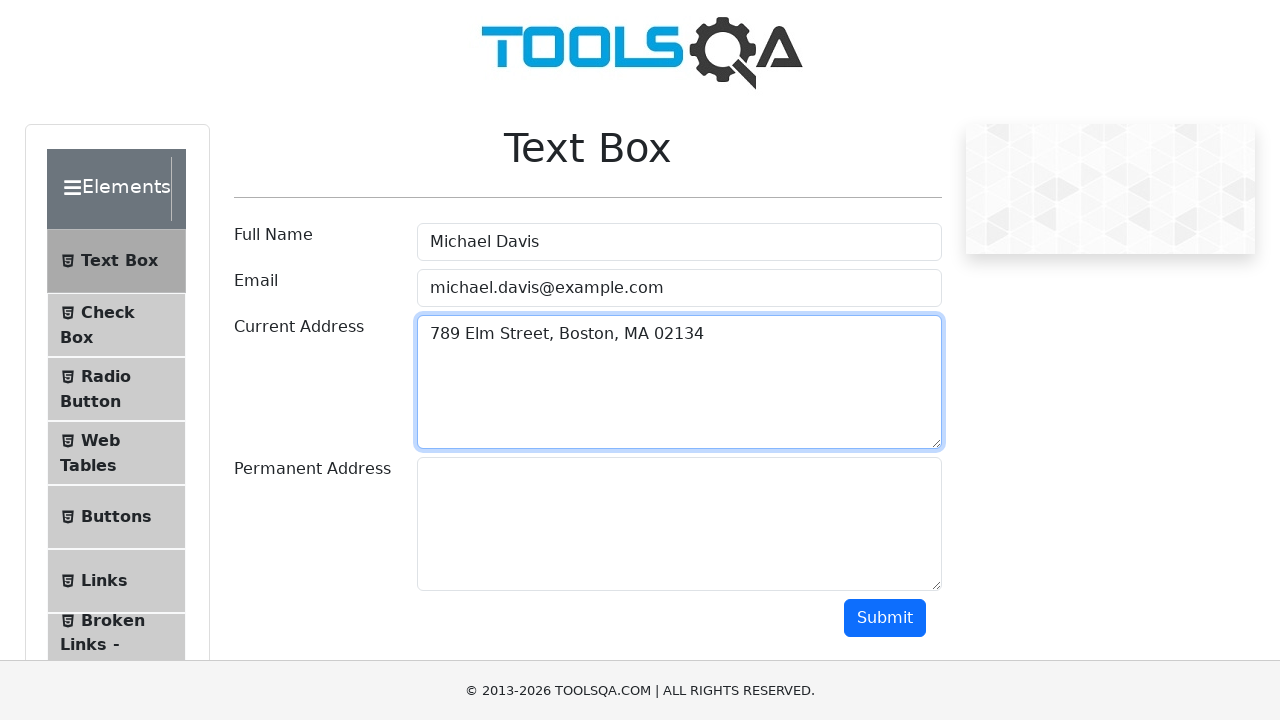